Navigates to the Polymer shop demo site and clicks a button within Shadow DOM components

Starting URL: https://shop.polymer-project.org/

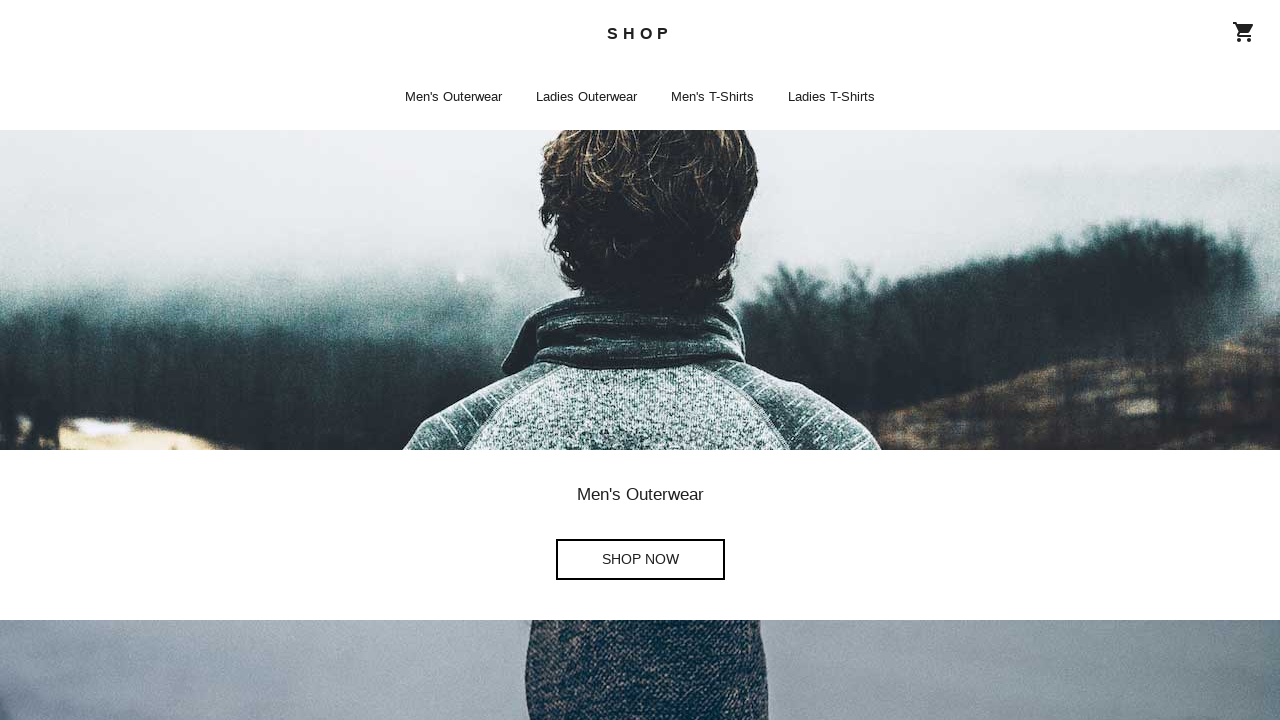

Navigated to Polymer shop demo site
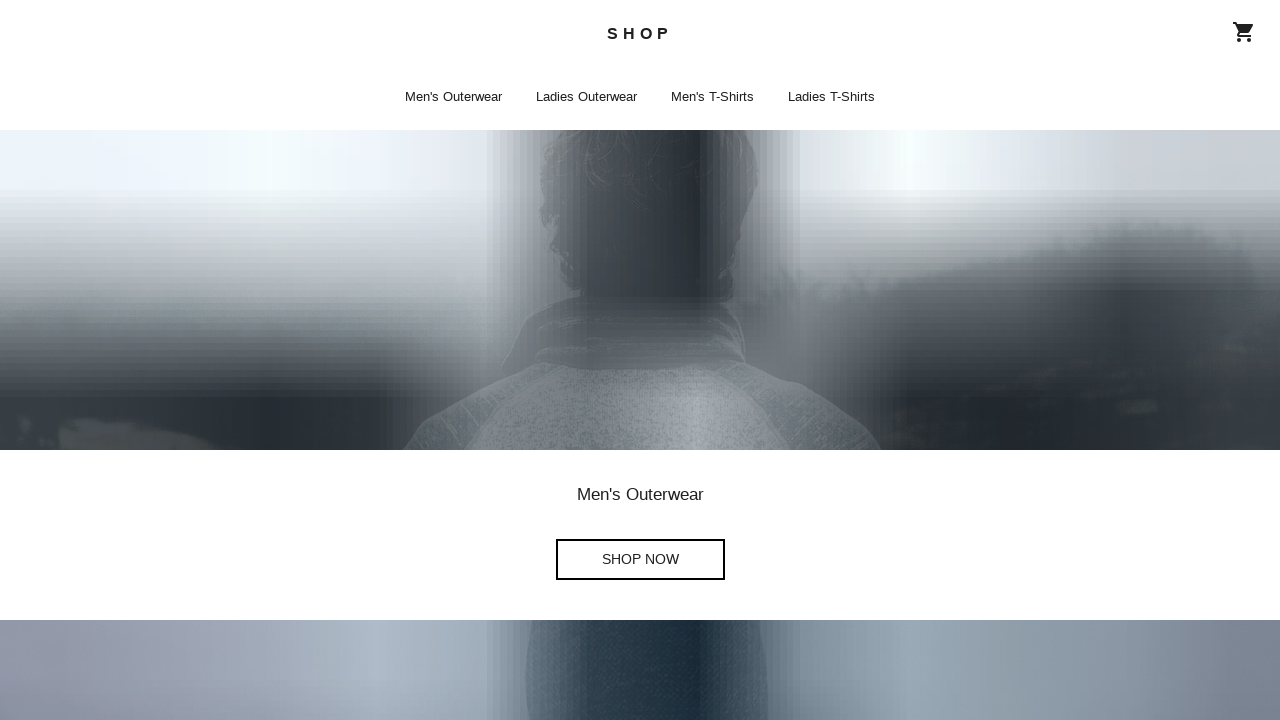

Clicked button within Shadow DOM components
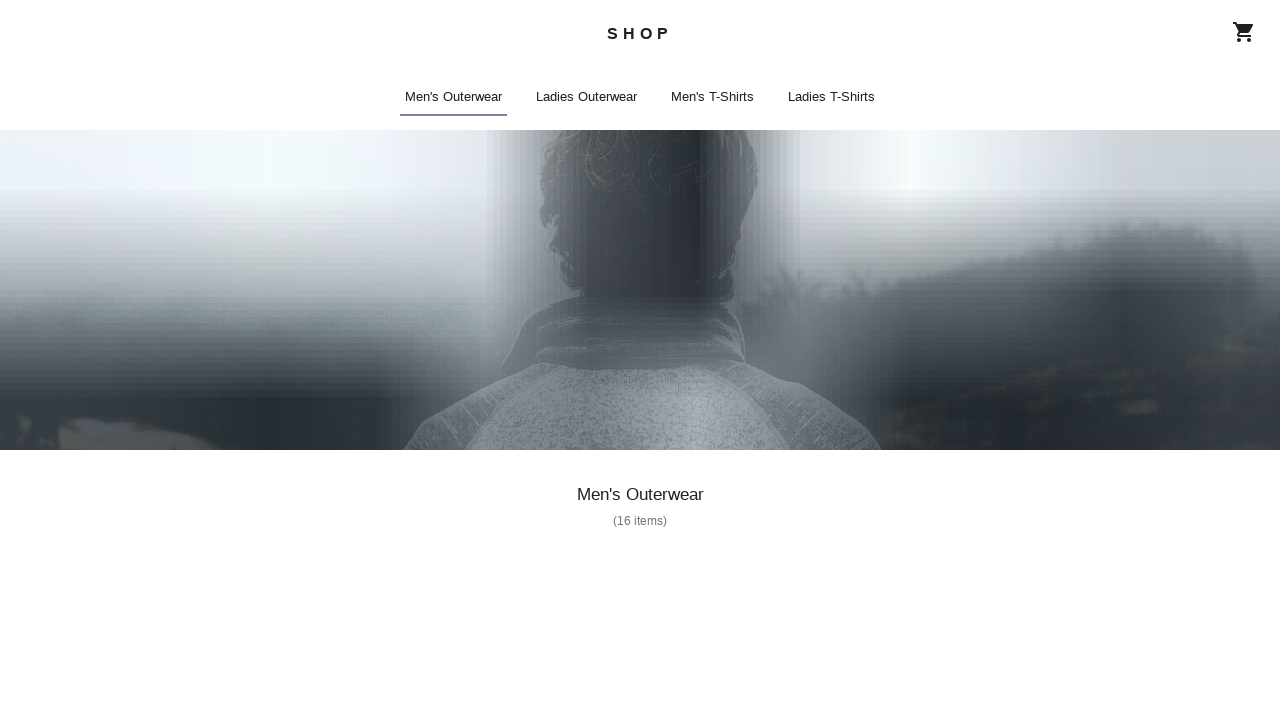

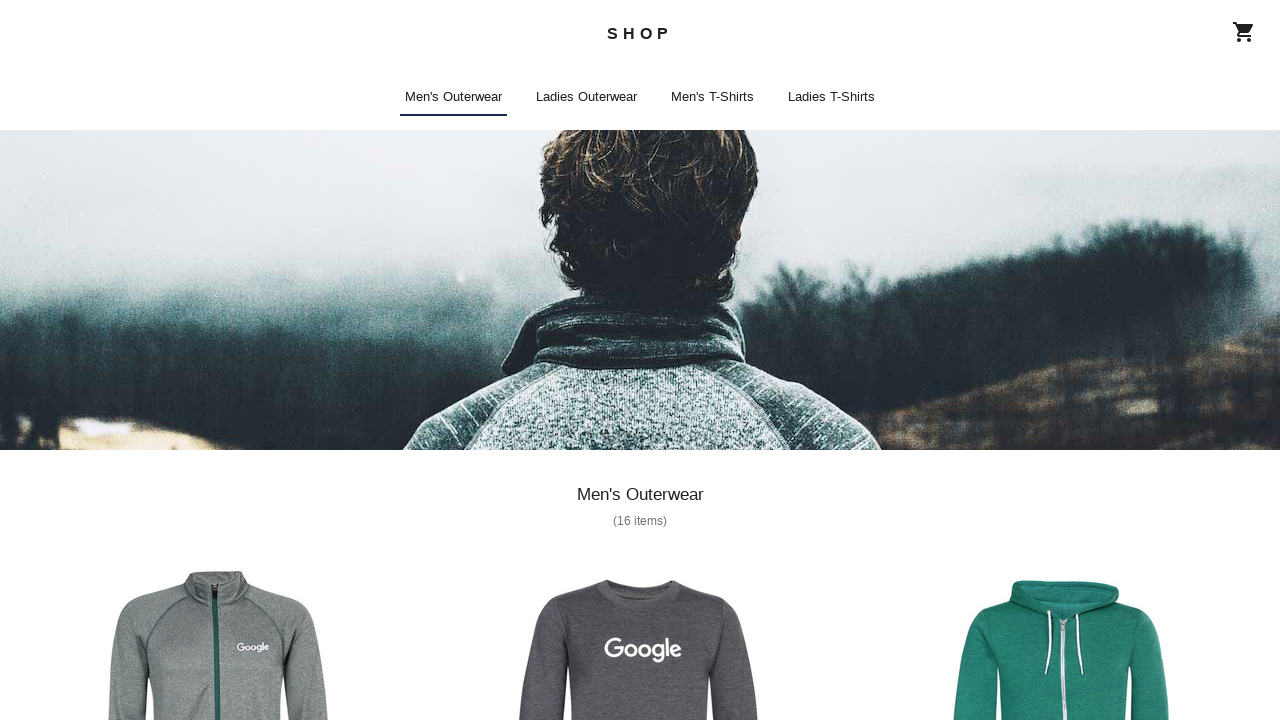